Searches for products and logs the action

Starting URL: https://rahulshettyacademy.com/seleniumPractise/#/

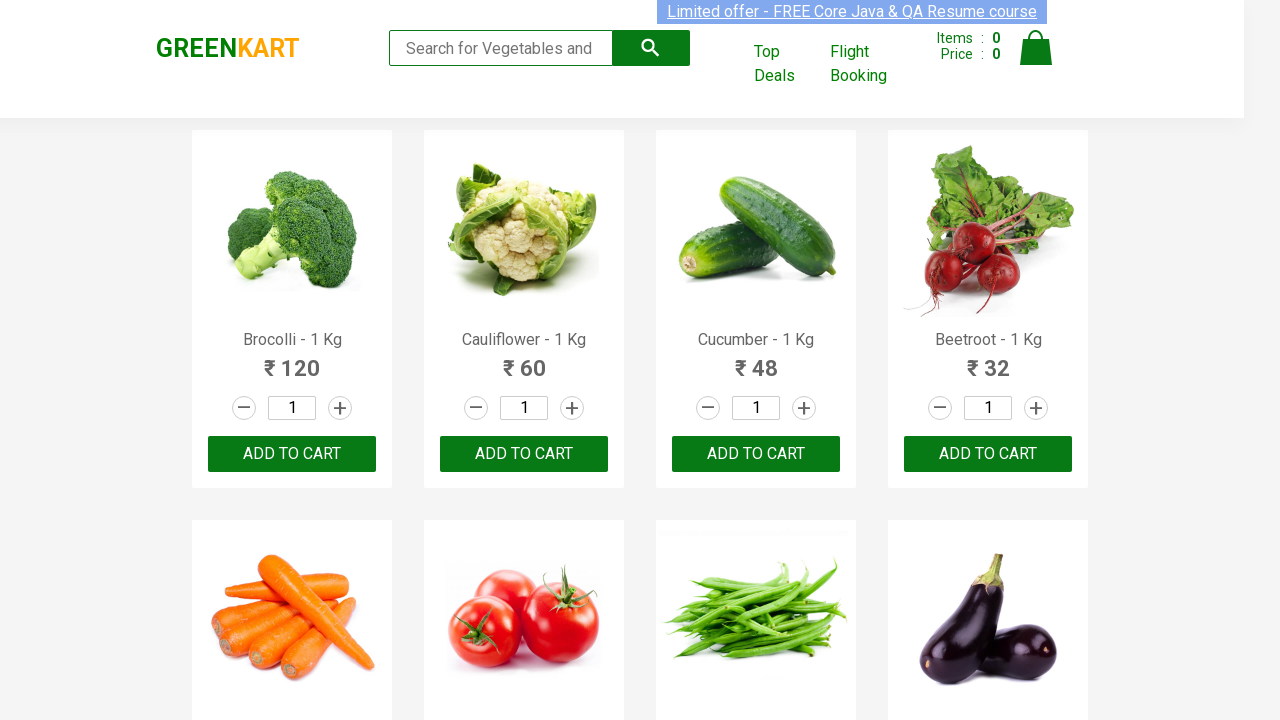

Filled search field with 'ca' on .search-keyword
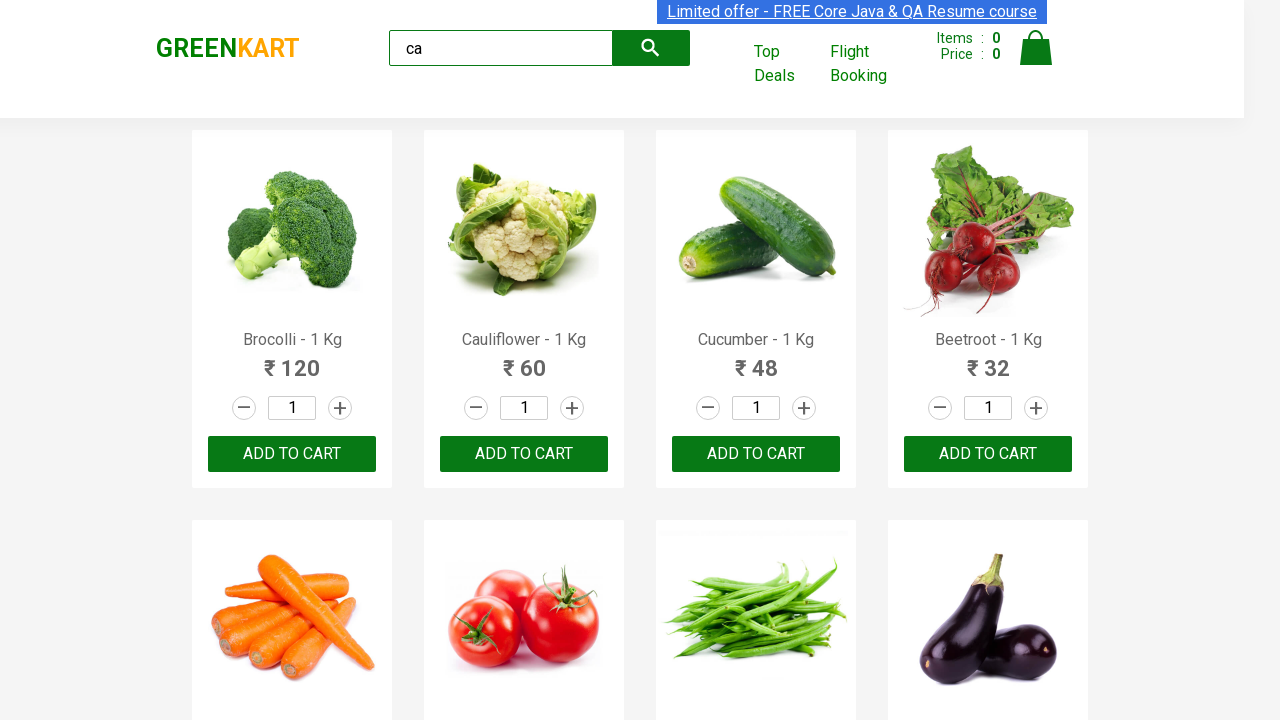

Waited 2 seconds for products to filter
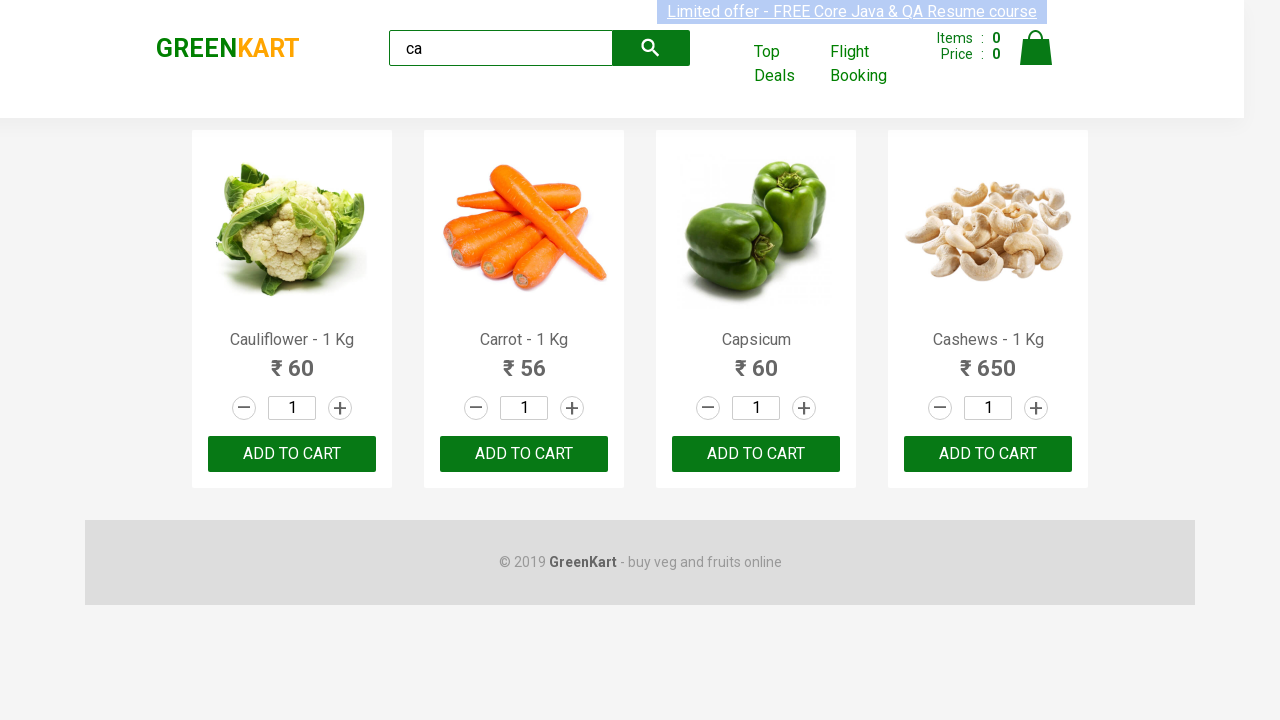

Logged search action to console
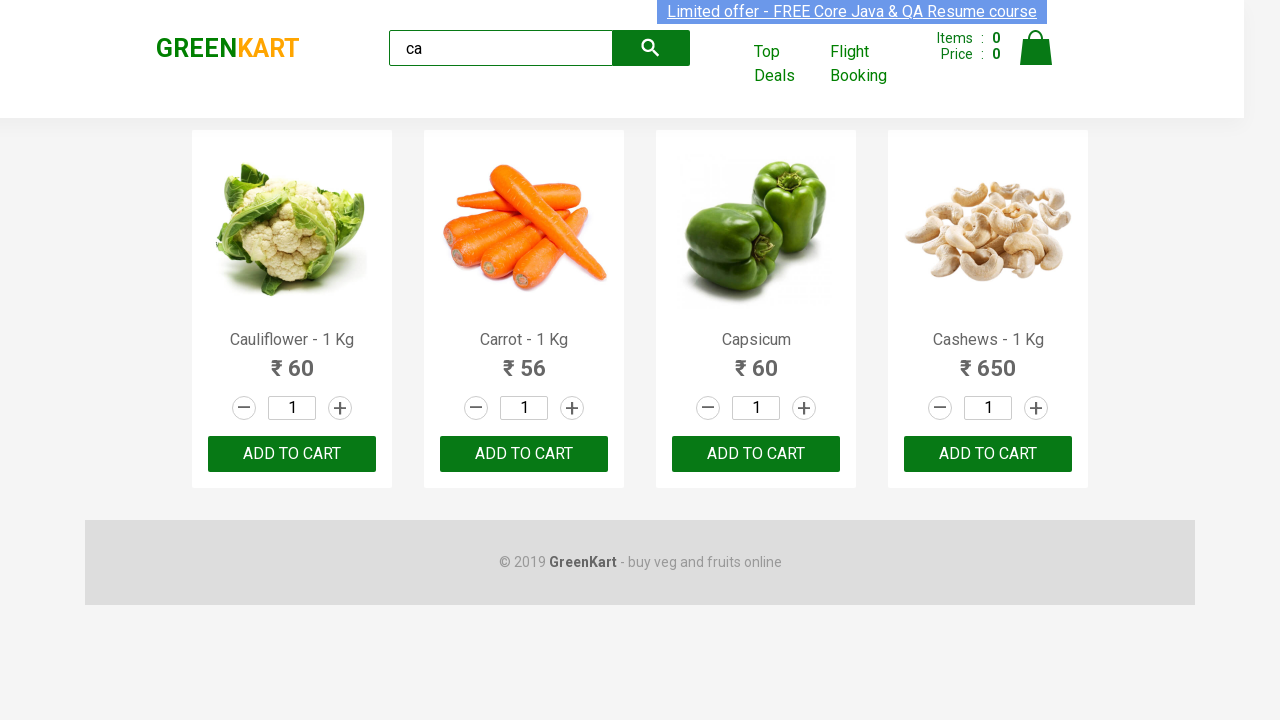

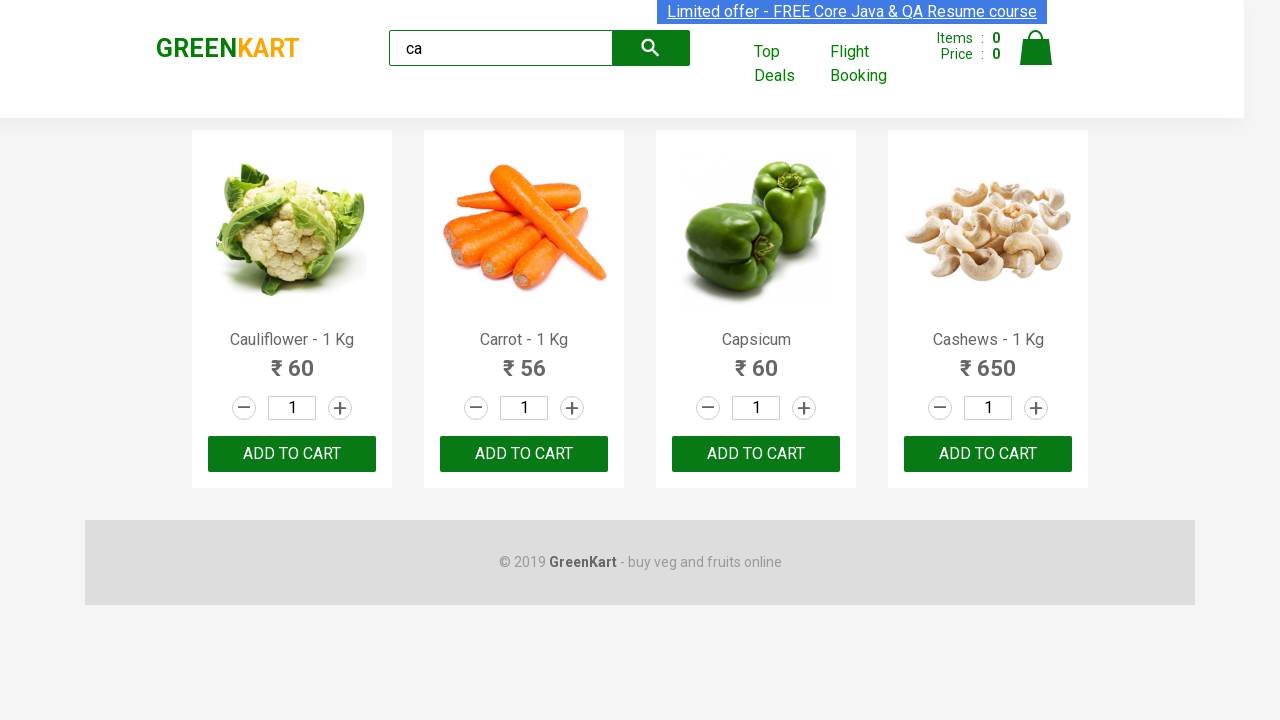